Tests mouse hover functionality by hovering over a "Mouse Hover" element to reveal a dropdown menu, then clicks on the "Top" option to scroll to the top of the page.

Starting URL: https://rahulshettyacademy.com/AutomationPractice/

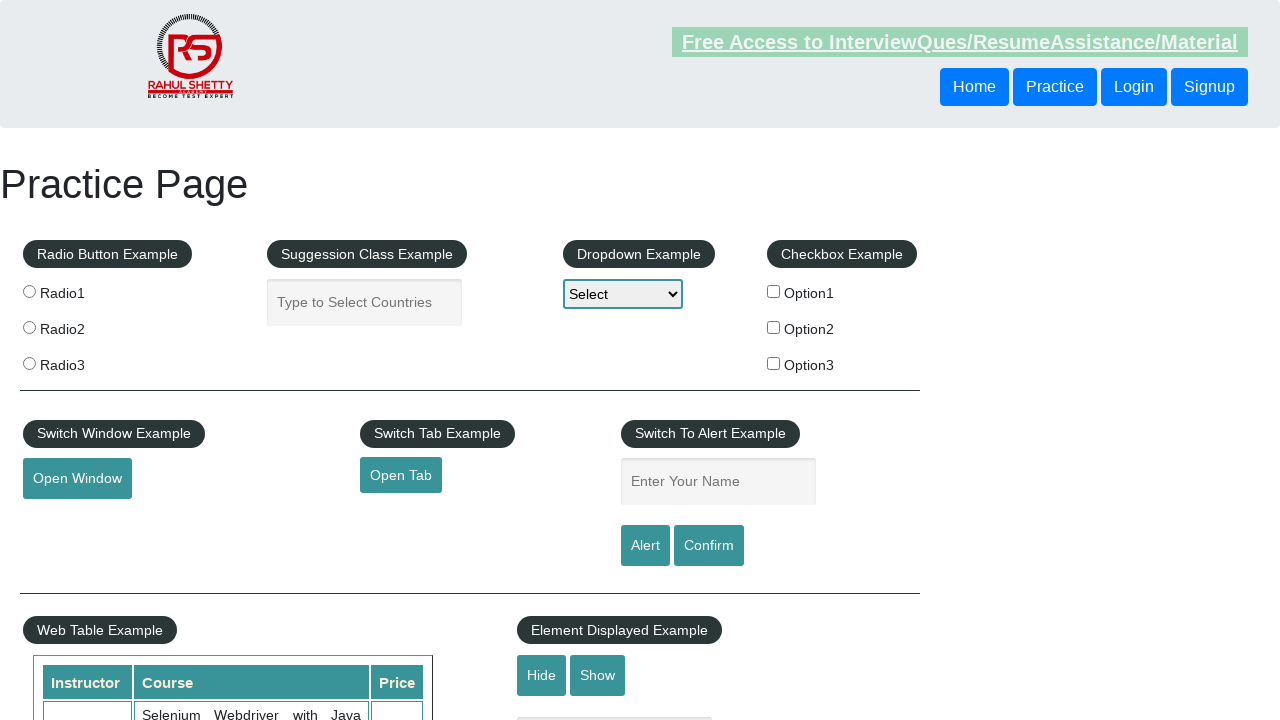

Scrolled mouse hover element into view
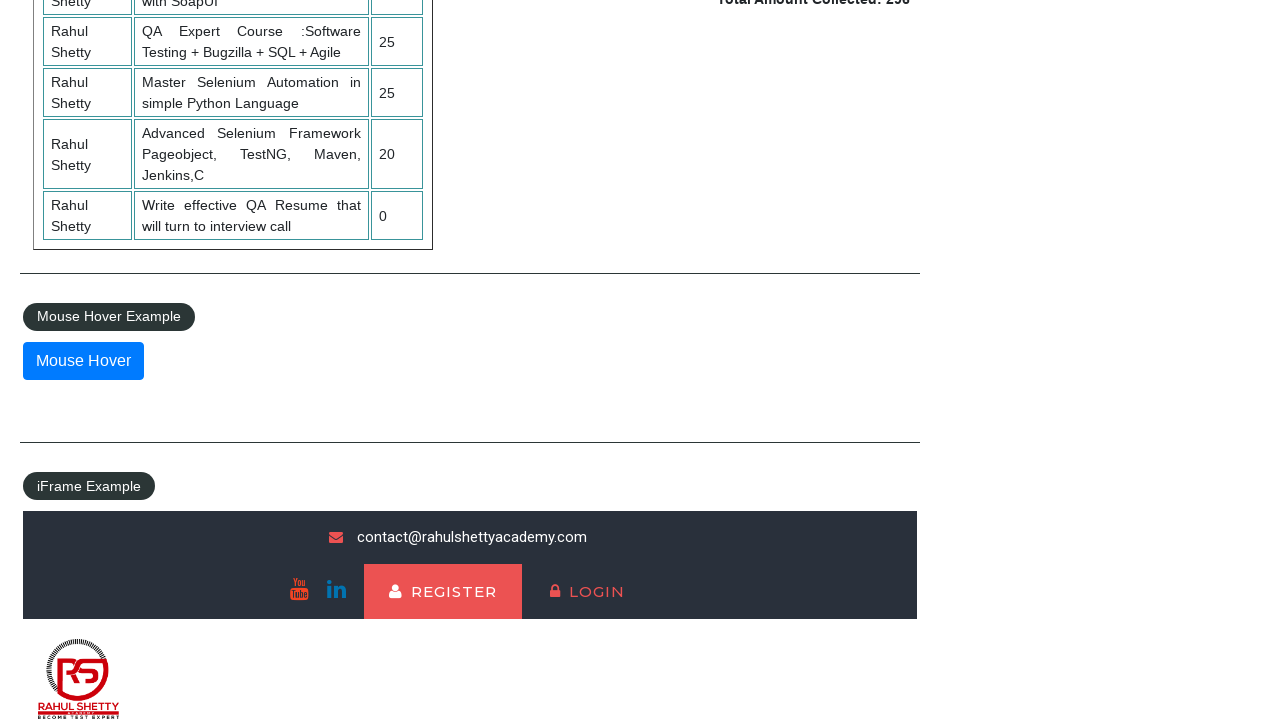

Hovered over mouse hover element to reveal dropdown menu at (83, 361) on #mousehover
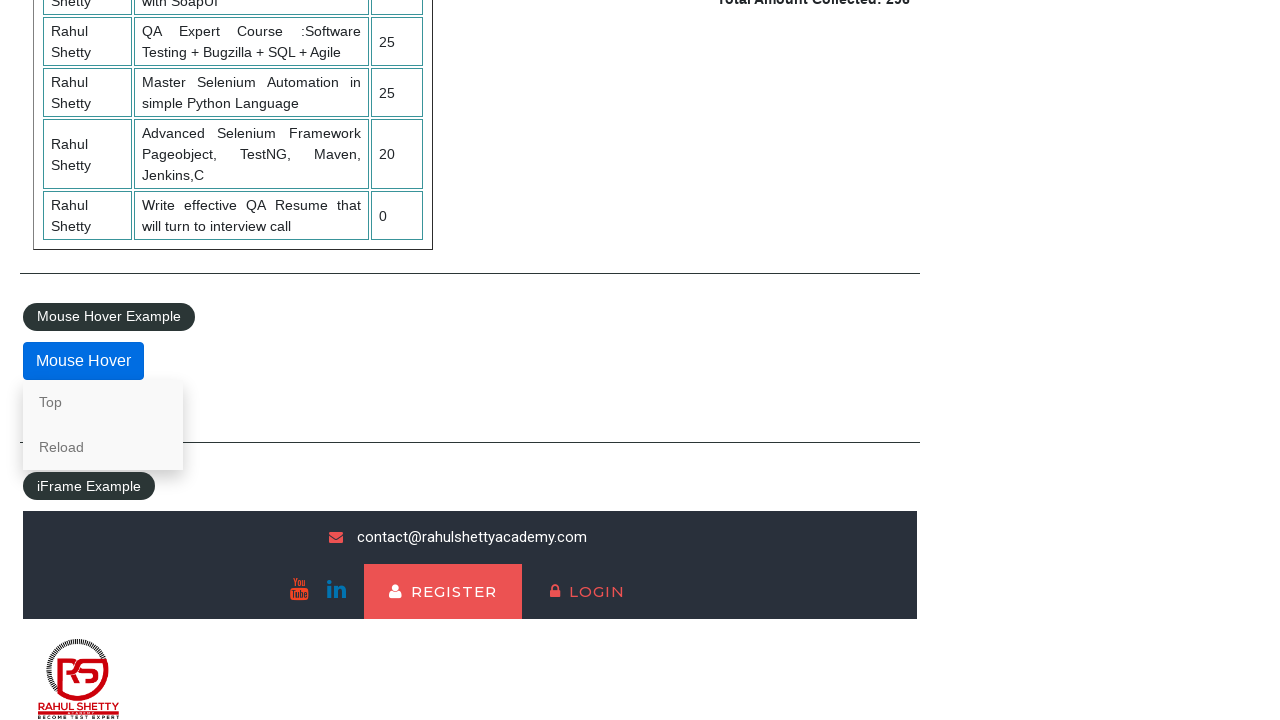

Clicked on 'Top' option from dropdown menu at (103, 402) on a[href='#top']
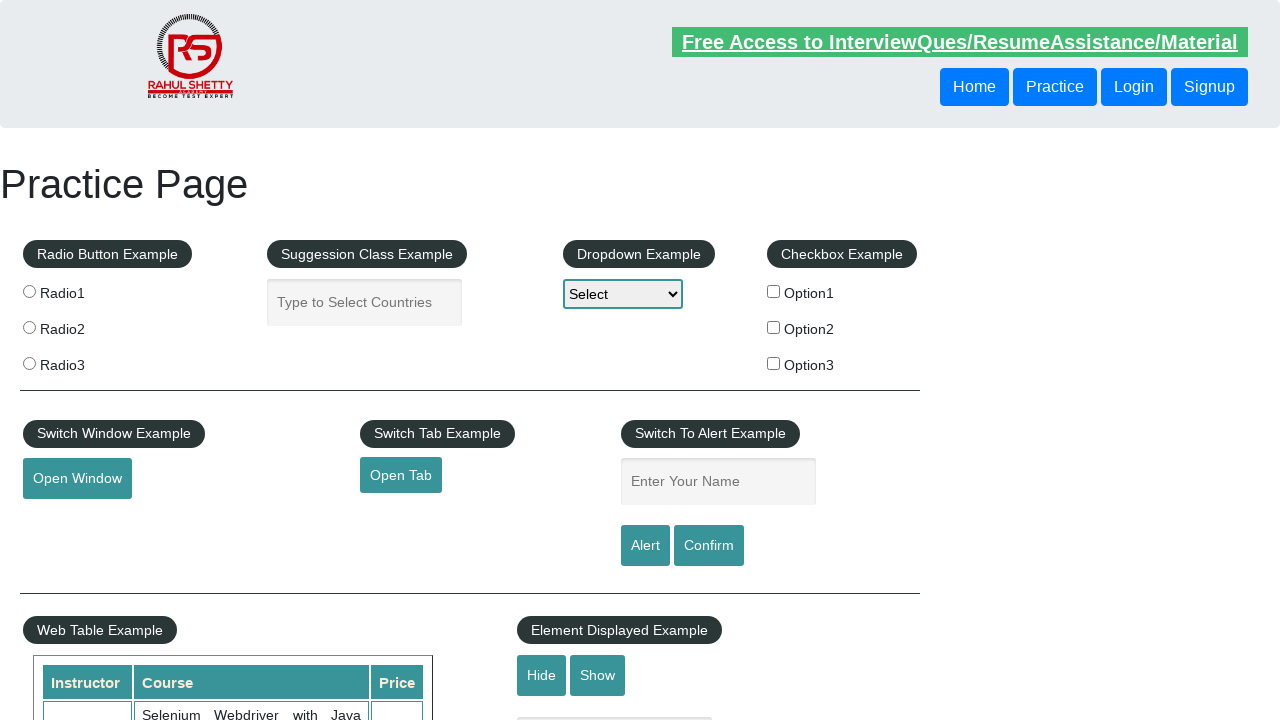

Waited for scroll action to complete
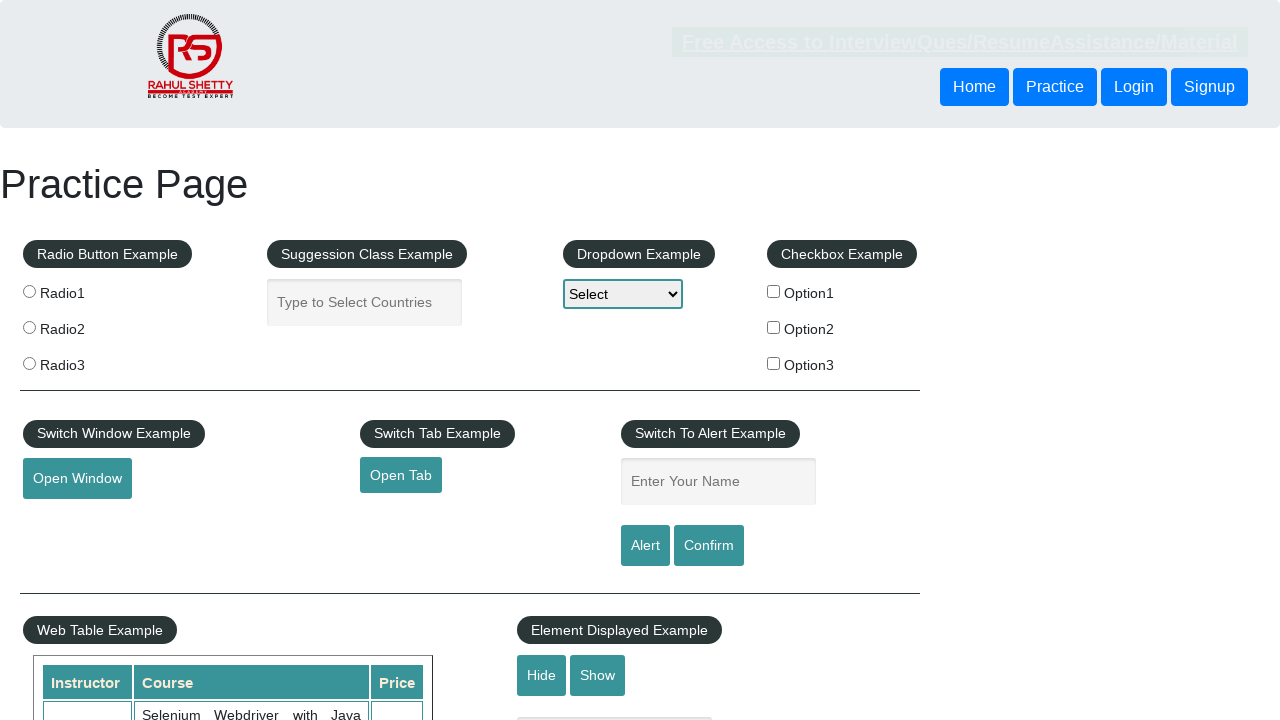

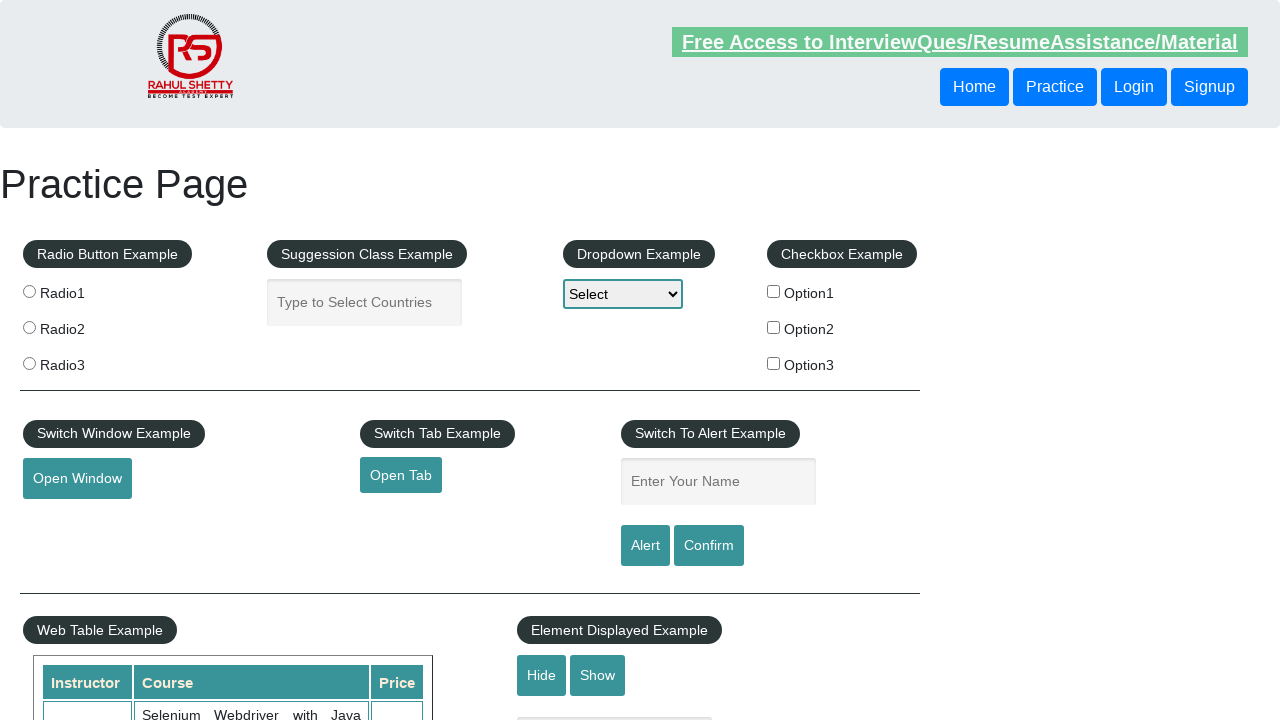